Tests file download functionality by clicking download button and handling the download

Starting URL: https://demo.automationtesting.in/FileDownload.html

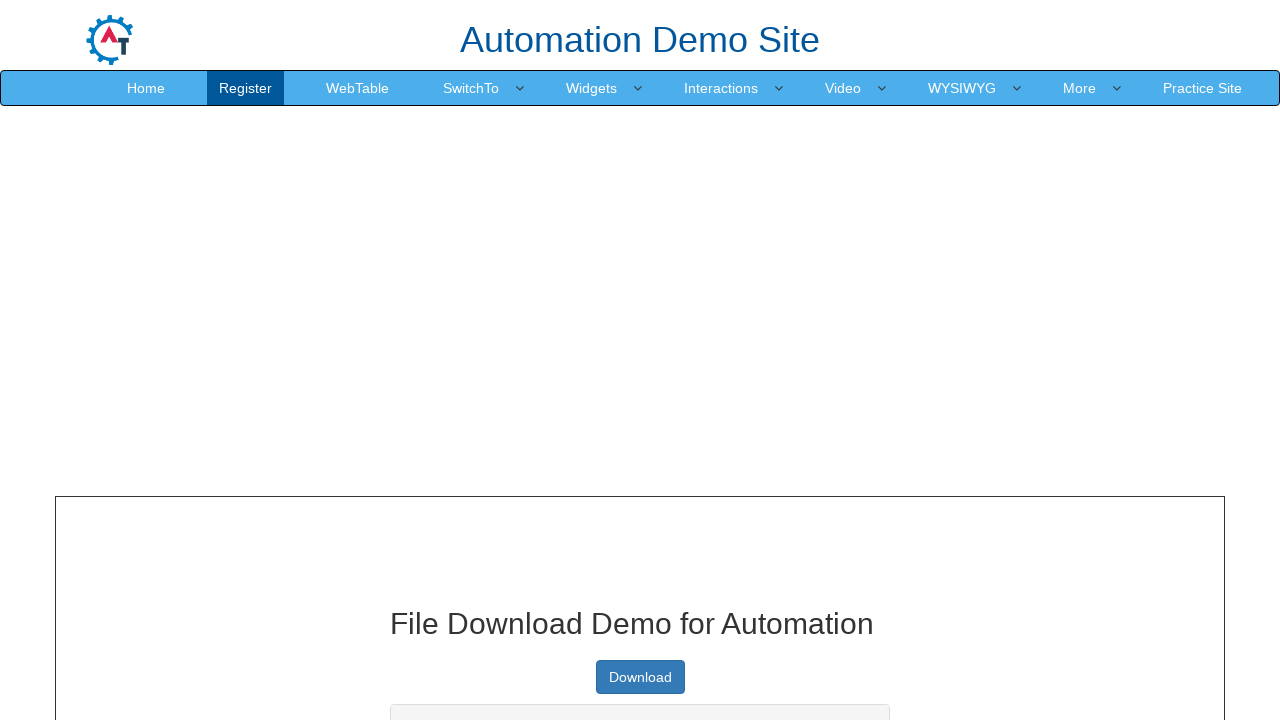

Clicked download button and started file download at (640, 677) on a.btn.btn-primary
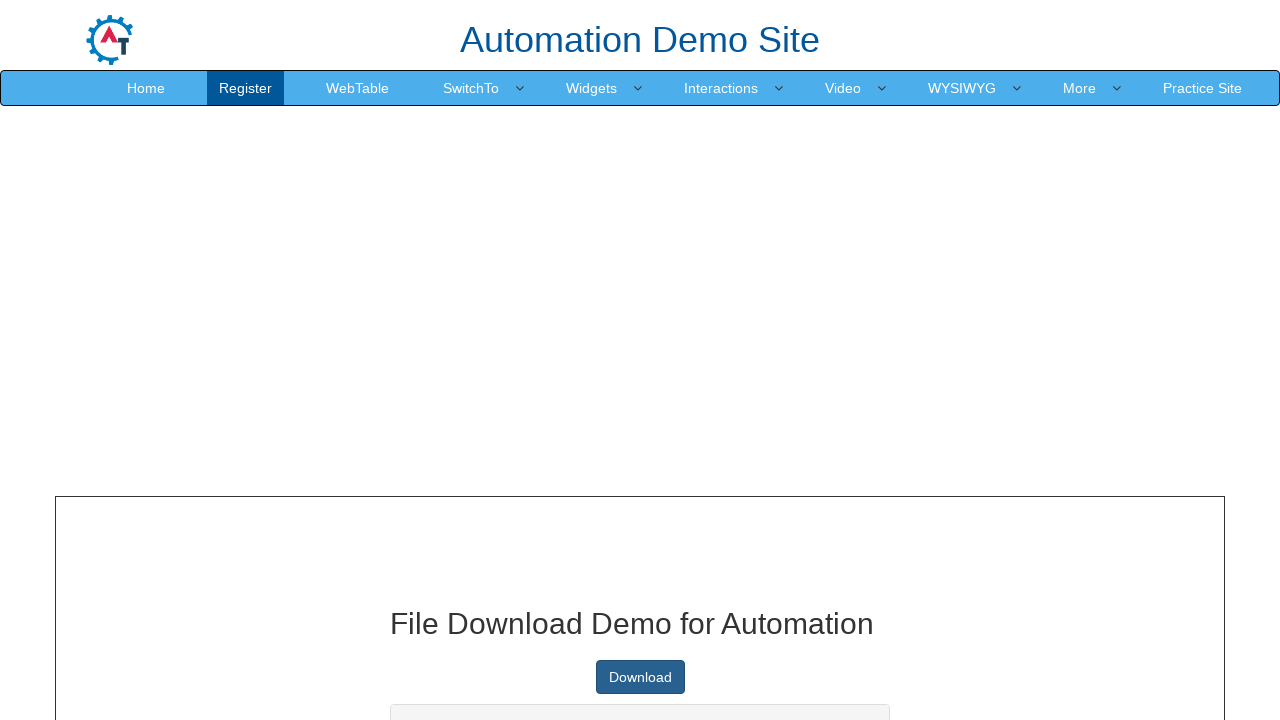

File download completed and download object retrieved
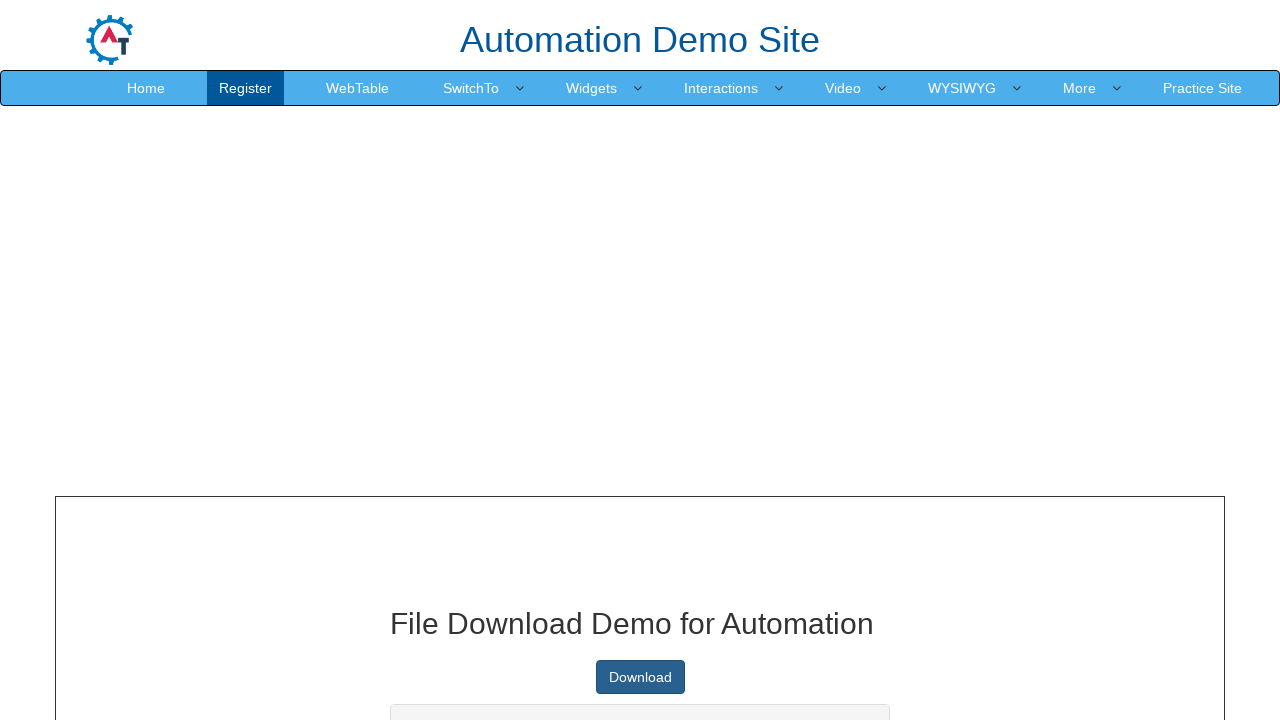

Printed download URL: https://raw.githubusercontent.com/KrishnaSakinala/AutomationTesting/master/samplefile.pdf
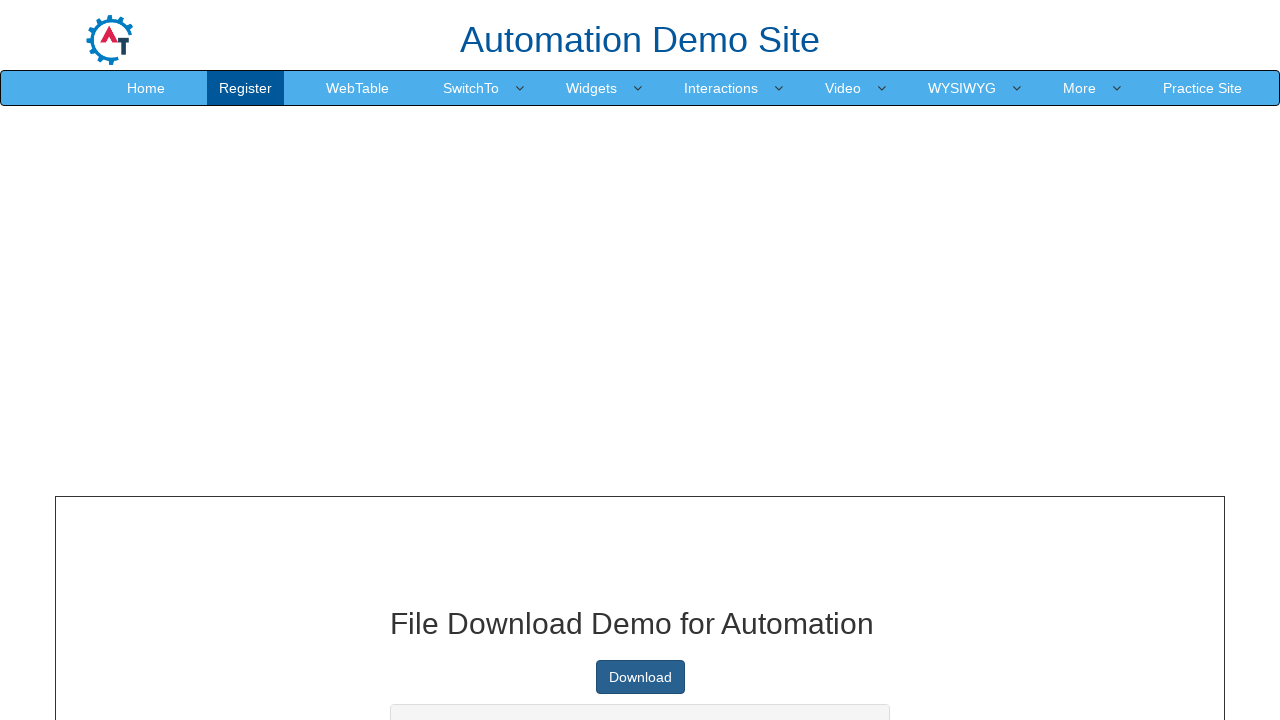

Printed page title: File input - Multi select
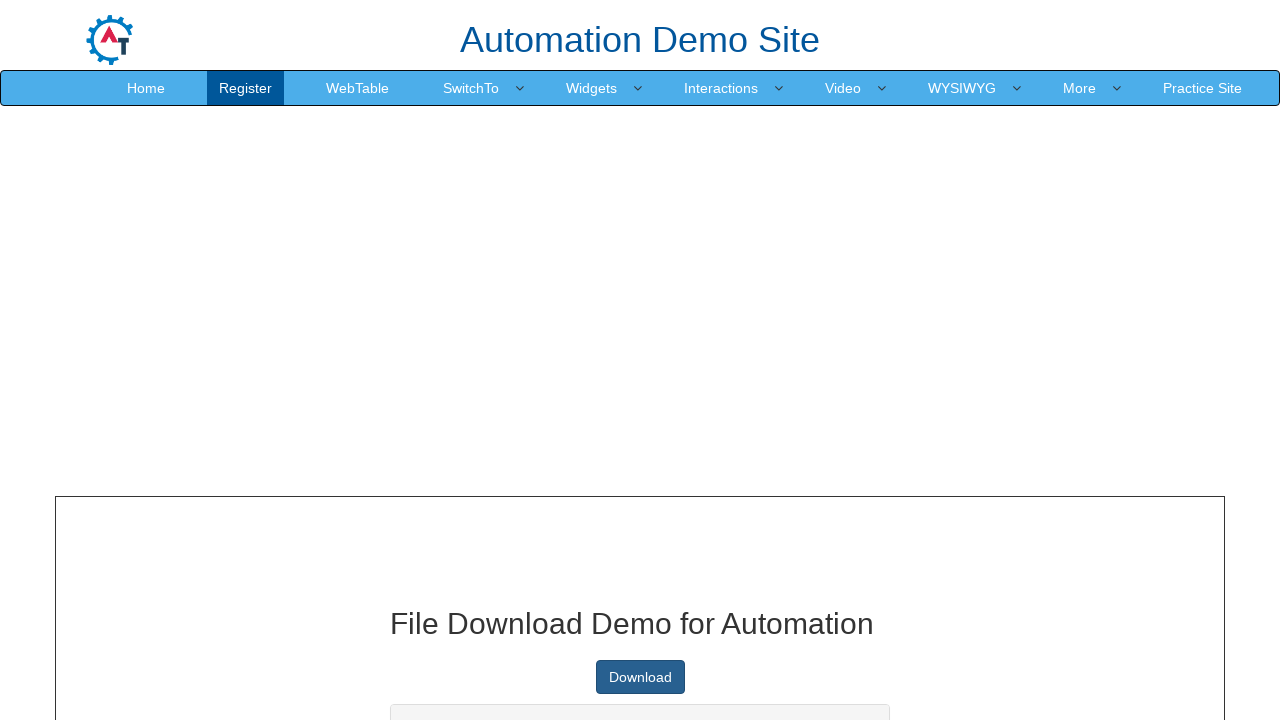

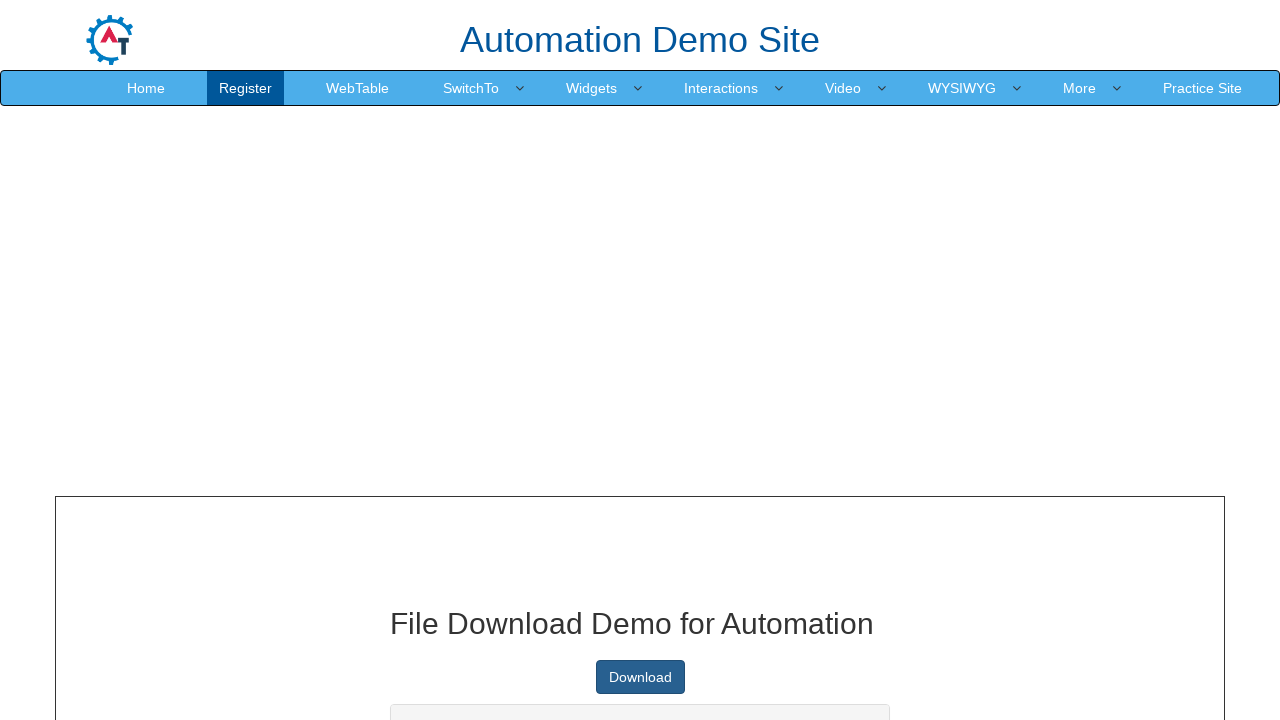